Tests confirmation alert by triggering it, dismissing it, and verifying the result

Starting URL: https://demoqa.com/alerts

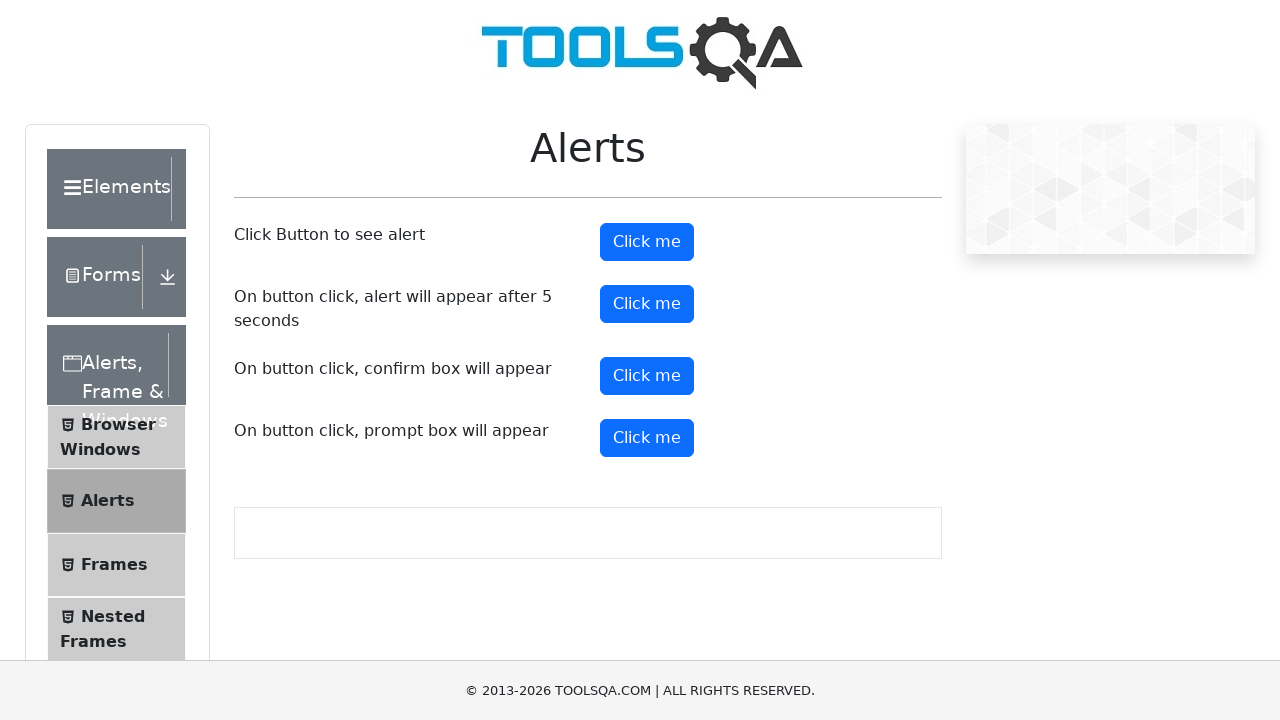

Set up dialog handler to dismiss confirmation alerts
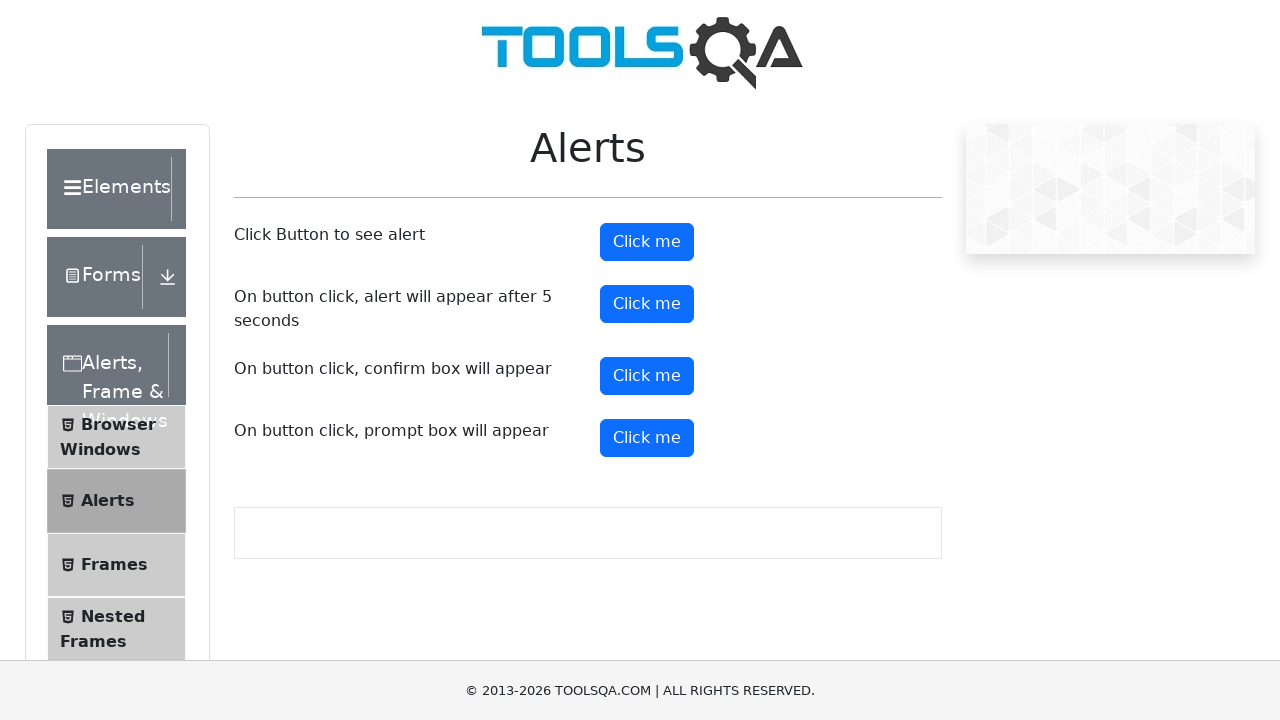

Clicked confirmation button to trigger alert at (647, 376) on button#confirmButton
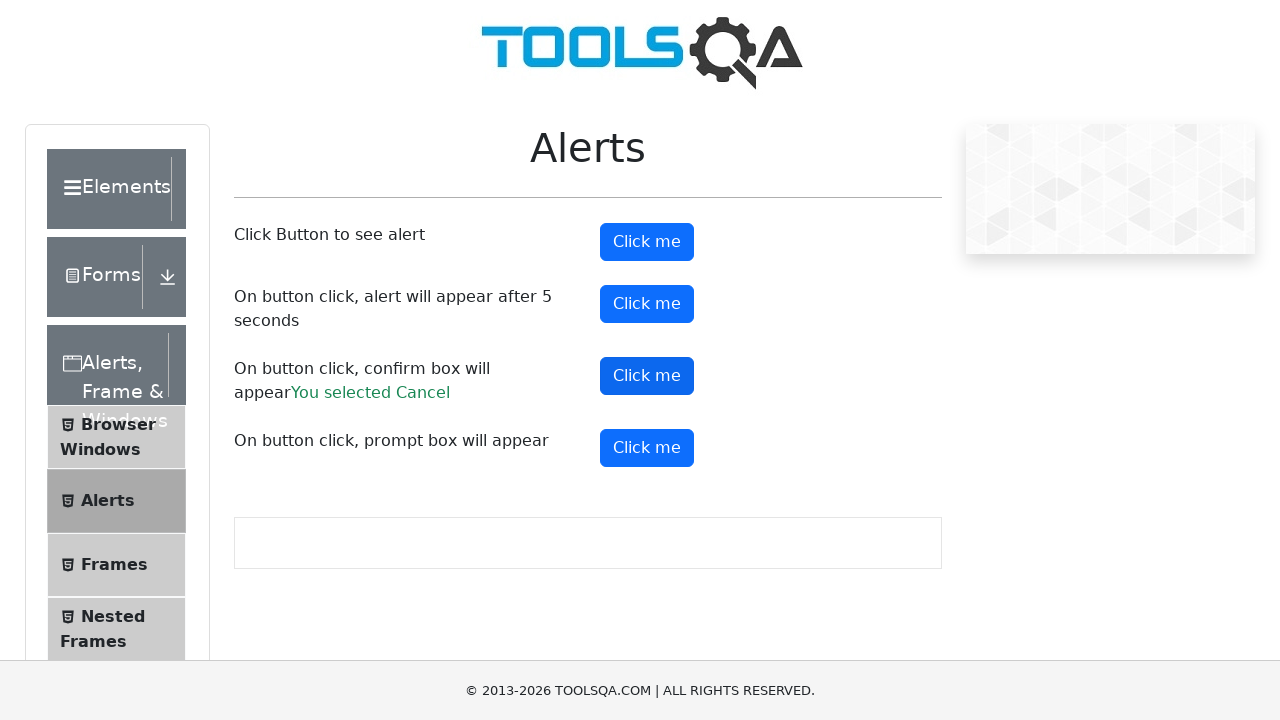

Confirmation alert was dismissed and Cancel result message appeared
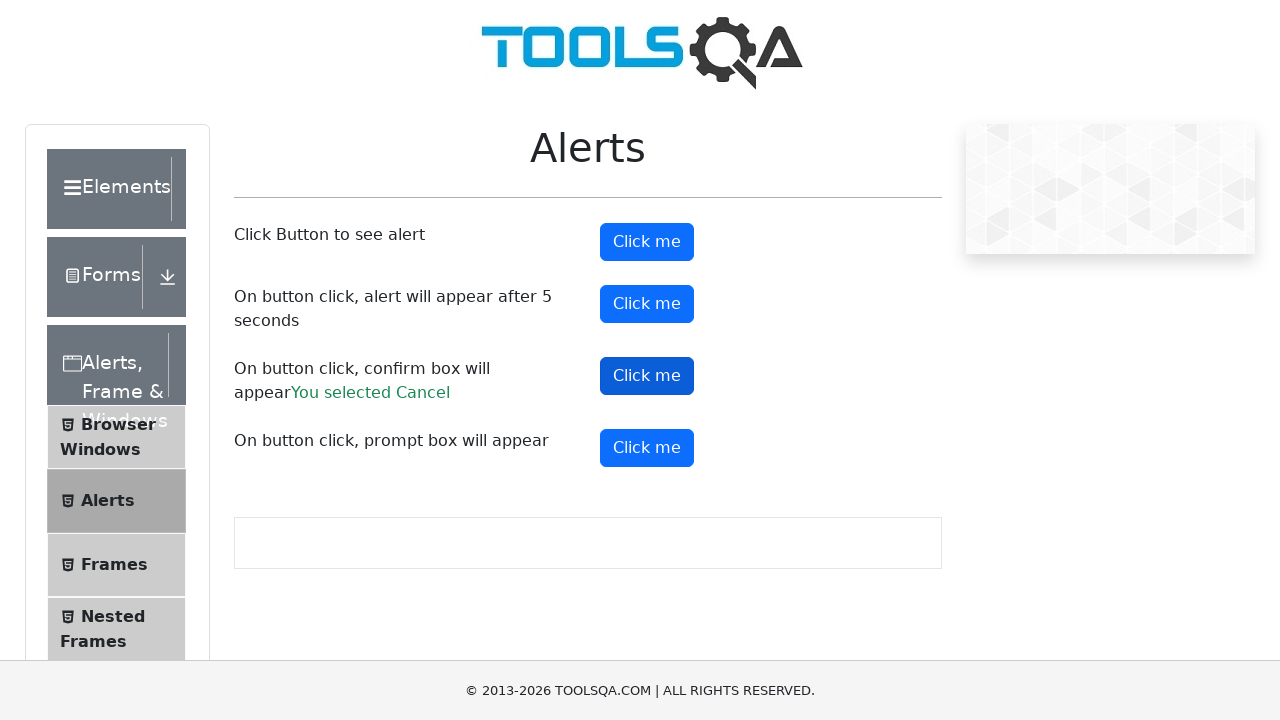

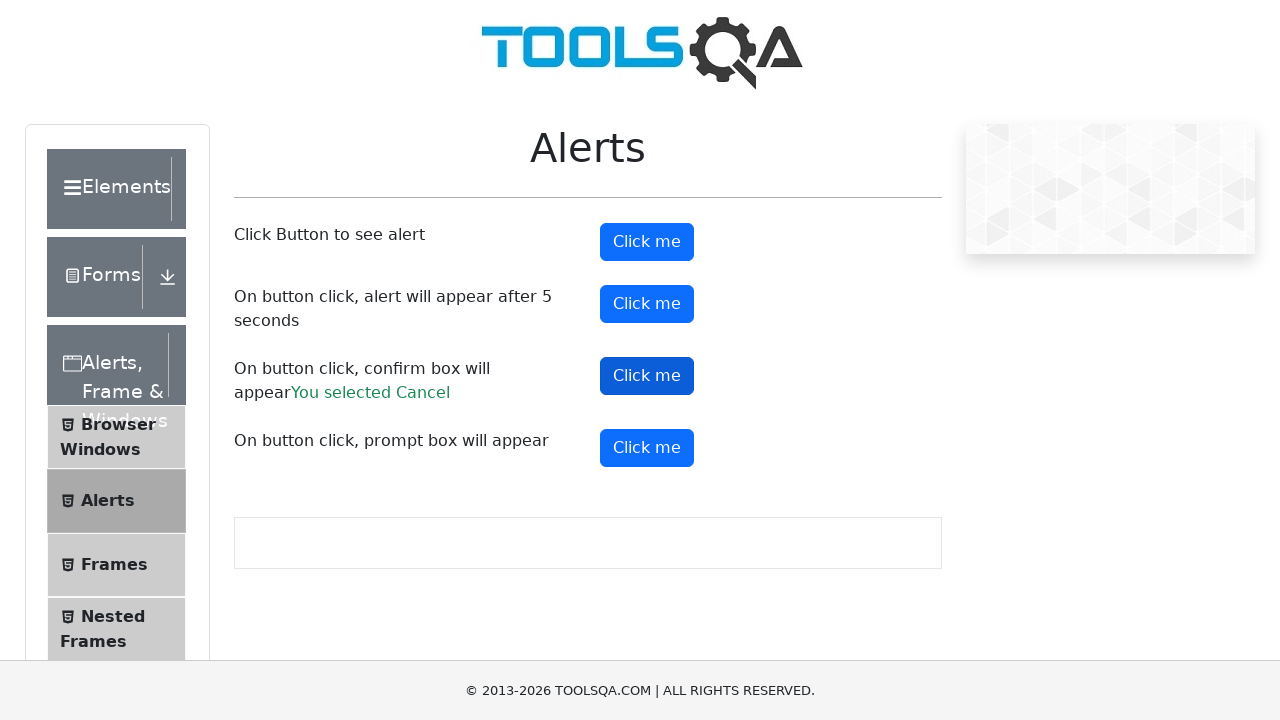